Tests the home button navigation from the main page by opening the sidebar menu and clicking the Home link, then verifying the URL remains on the homepage.

Starting URL: https://katalon-demo-cura.herokuapp.com/

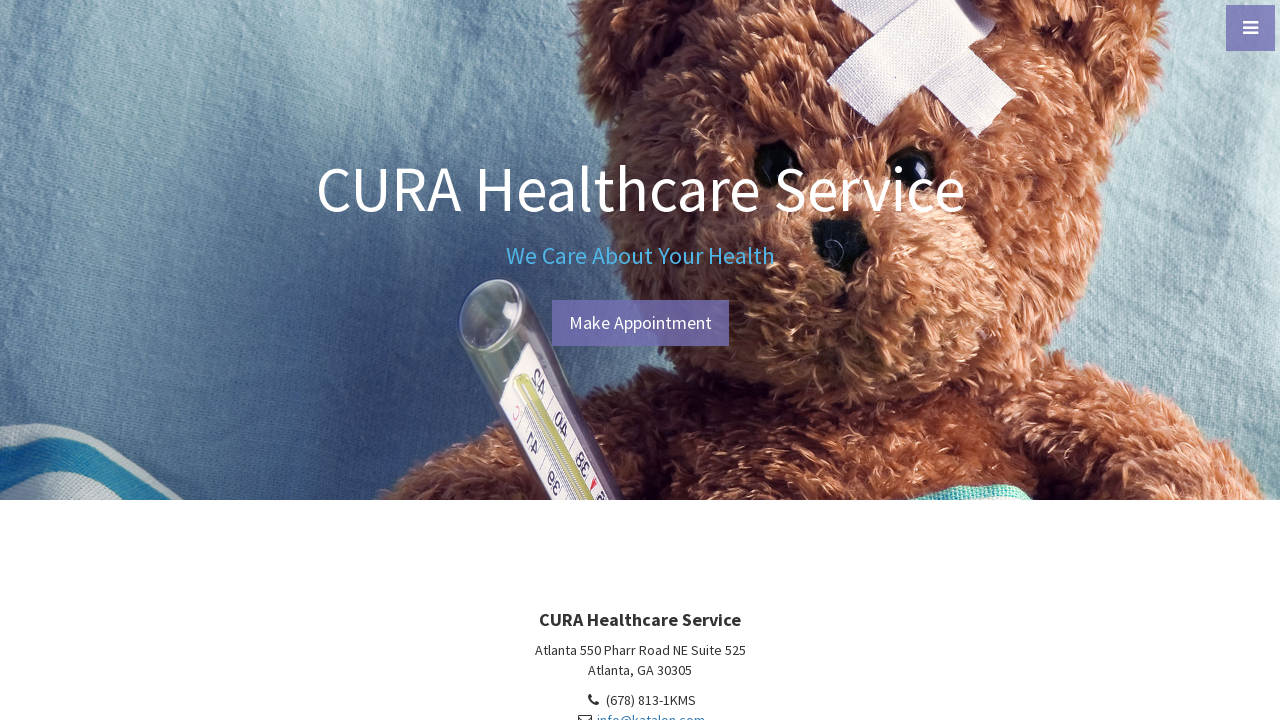

Clicked menu toggle button to open sidebar at (1250, 28) on #menu-toggle
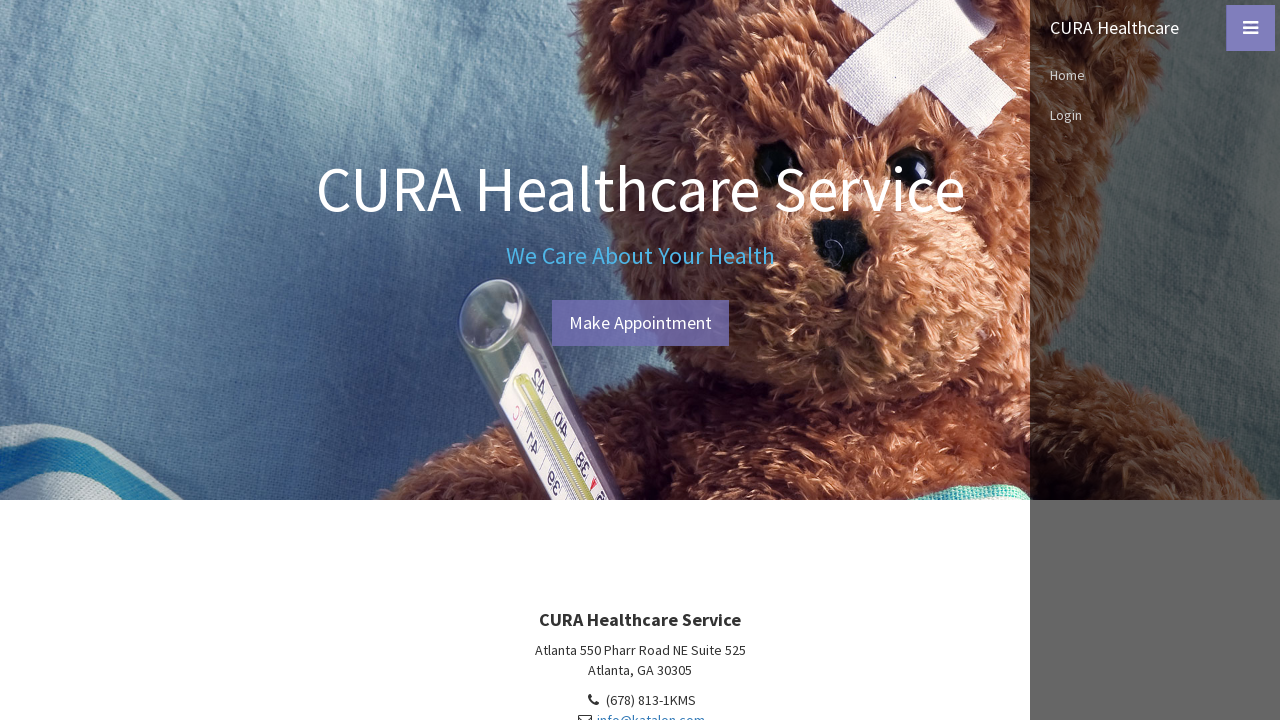

Clicked Home link in sidebar menu at (1155, 28) on nav#sidebar-wrapper li:nth-child(2) a:nth-child(1)
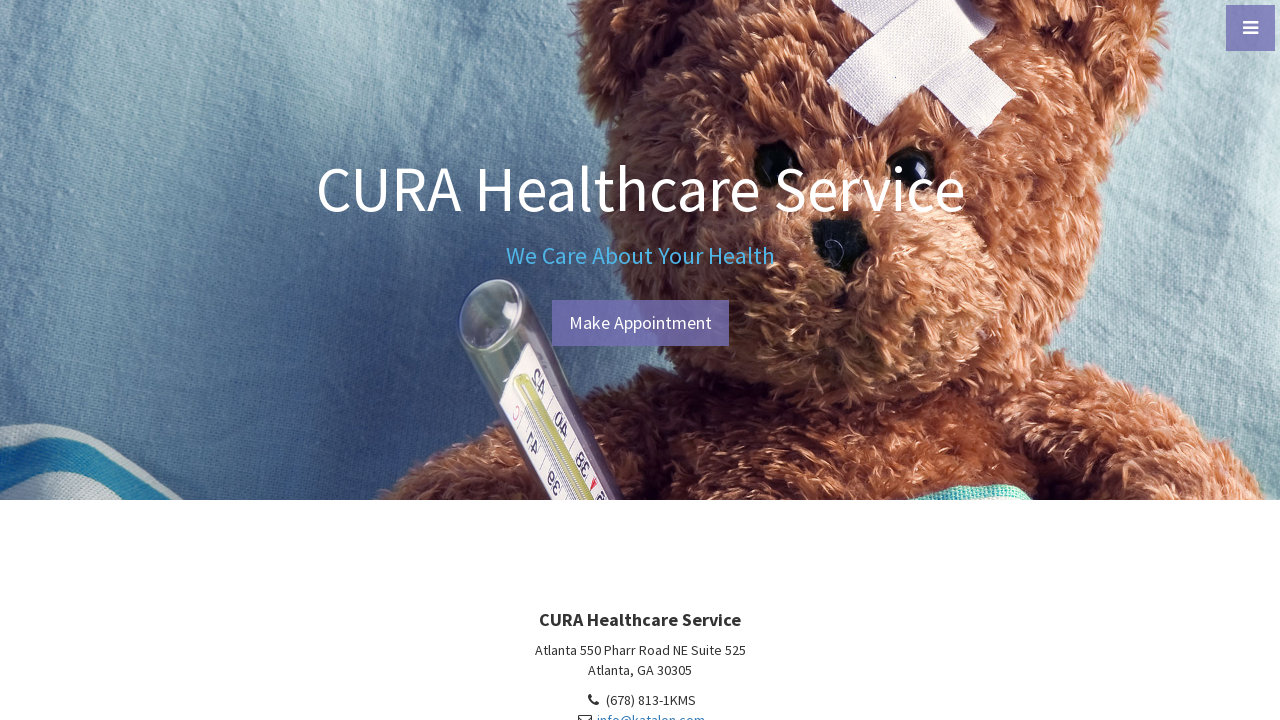

Verified URL navigated to homepage (https://katalon-demo-cura.herokuapp.com/)
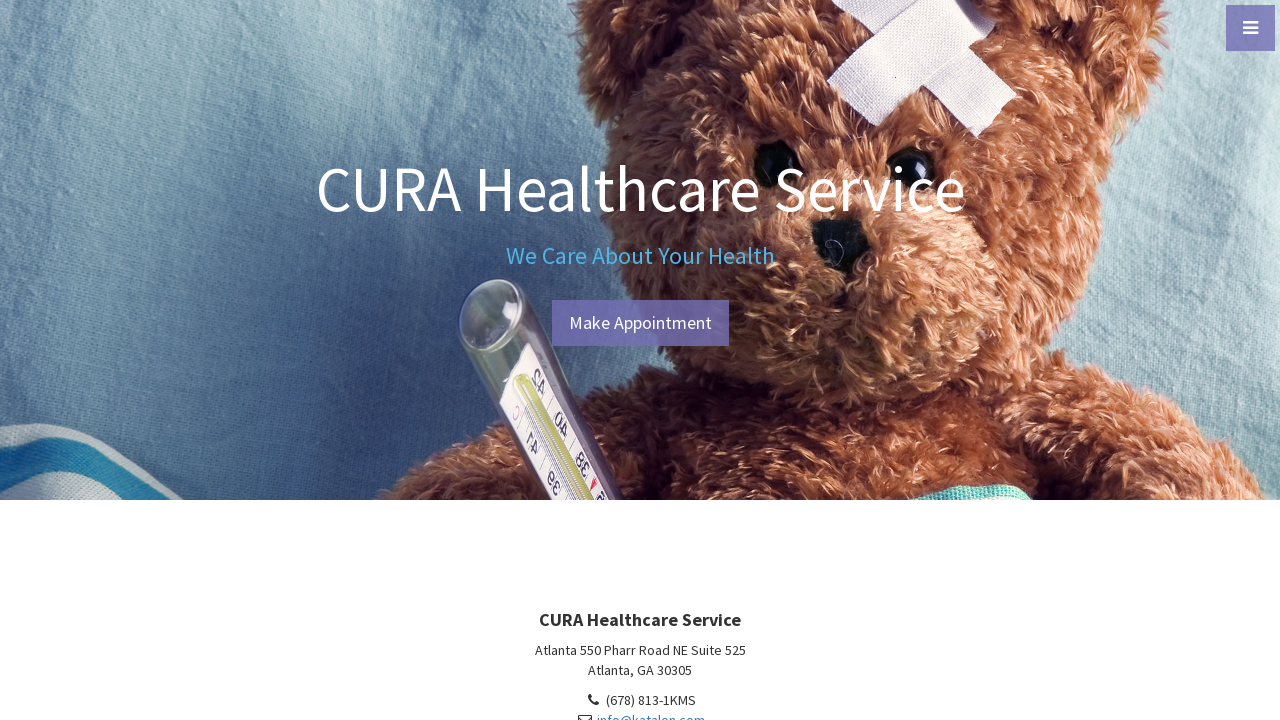

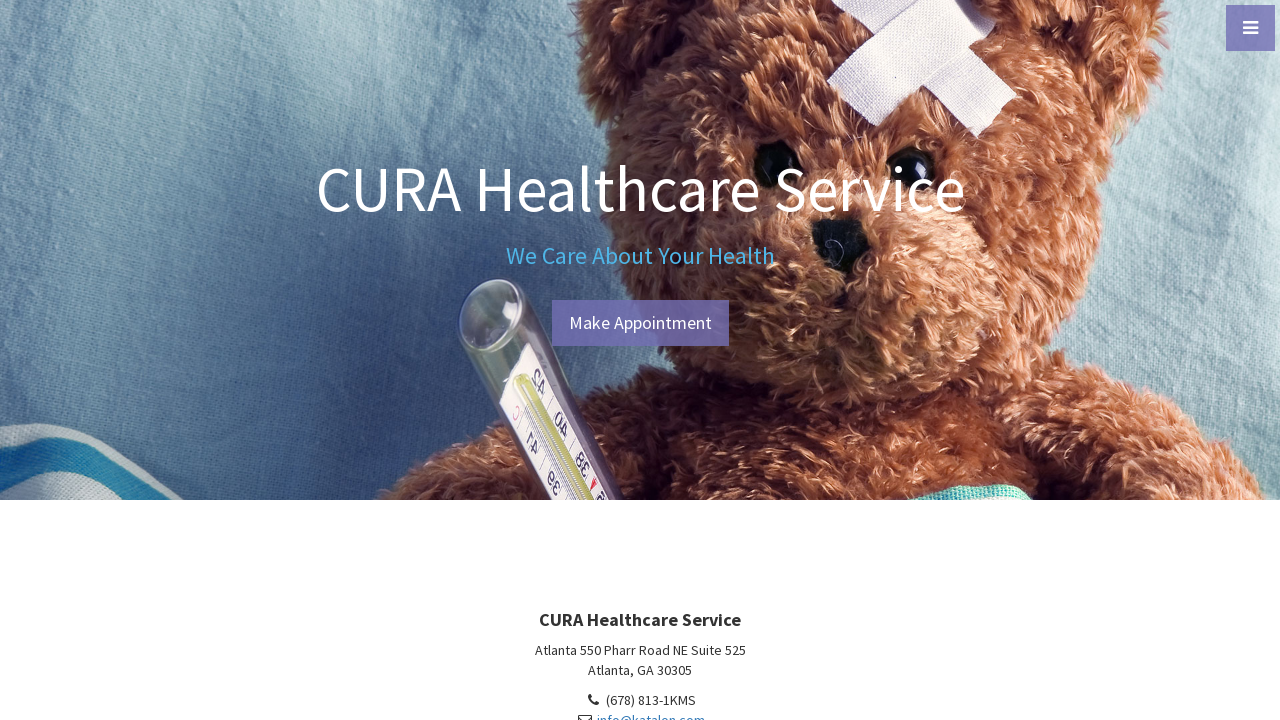